Tests JavaScript alert handling by clicking confirm button and accepting the alert.

Starting URL: https://demoqa.com/alerts

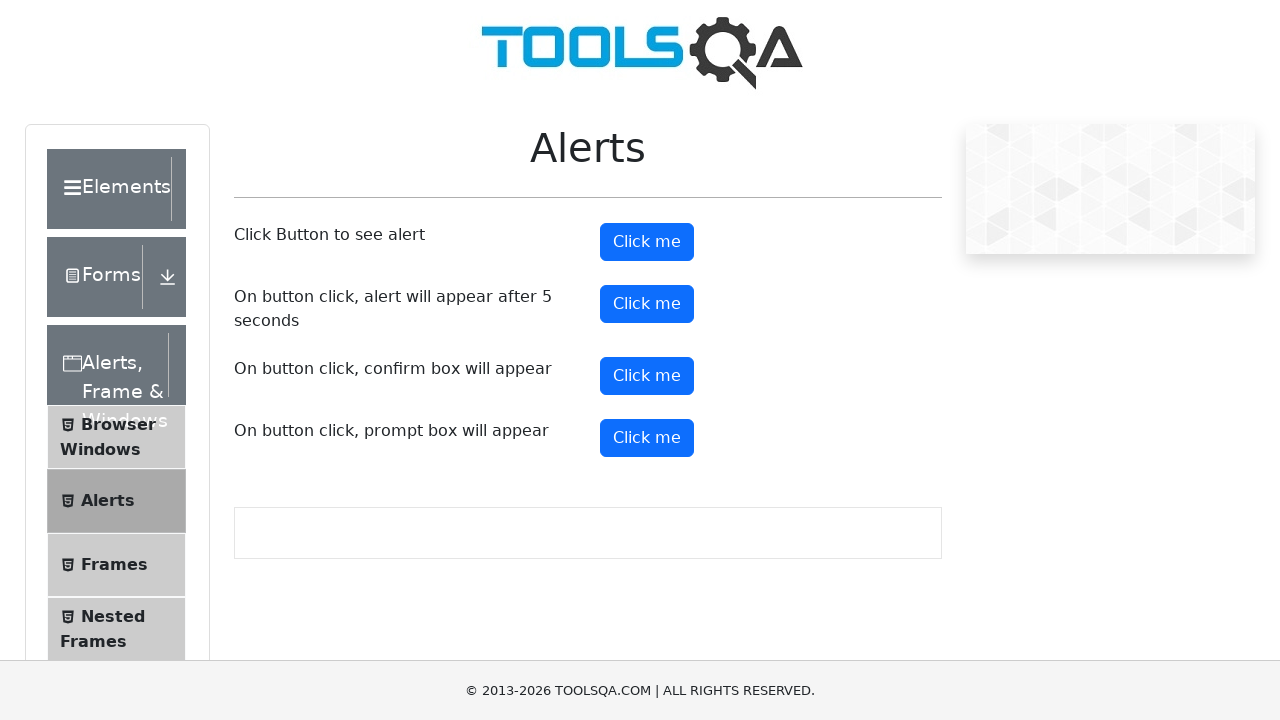

Set up dialog handler to accept alerts with message 'Do you confirm action?'
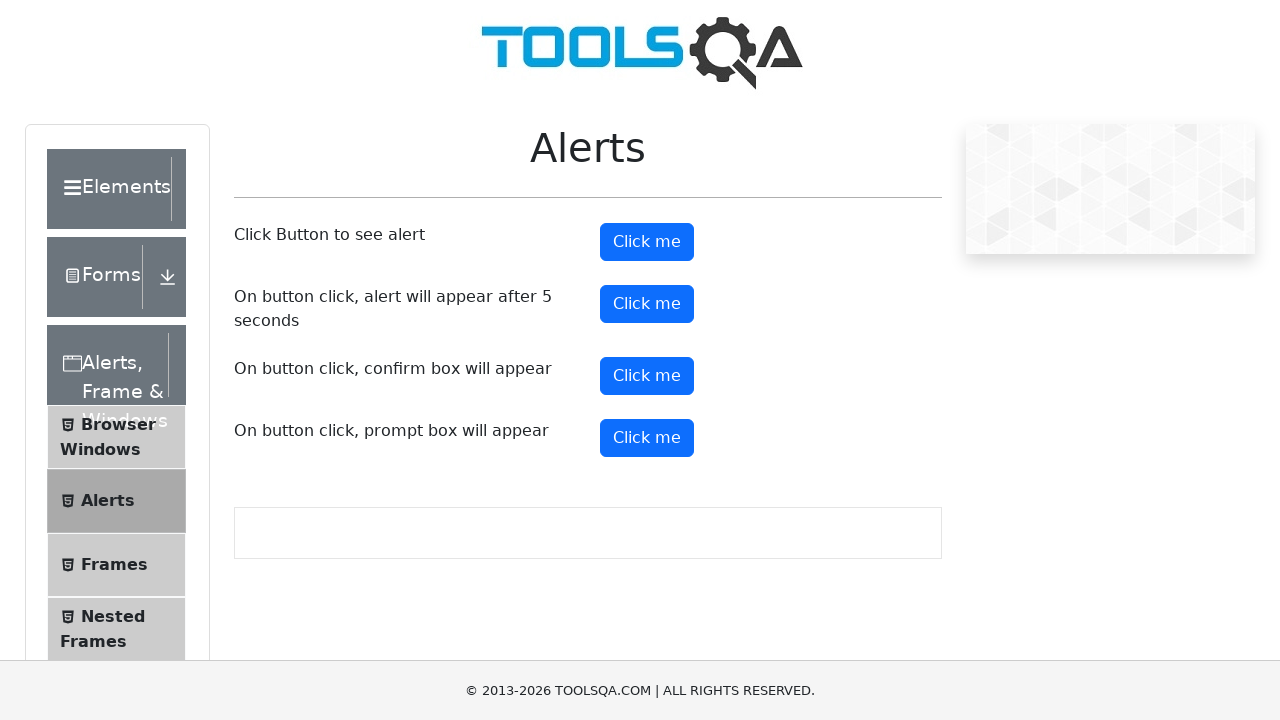

Located confirm button element
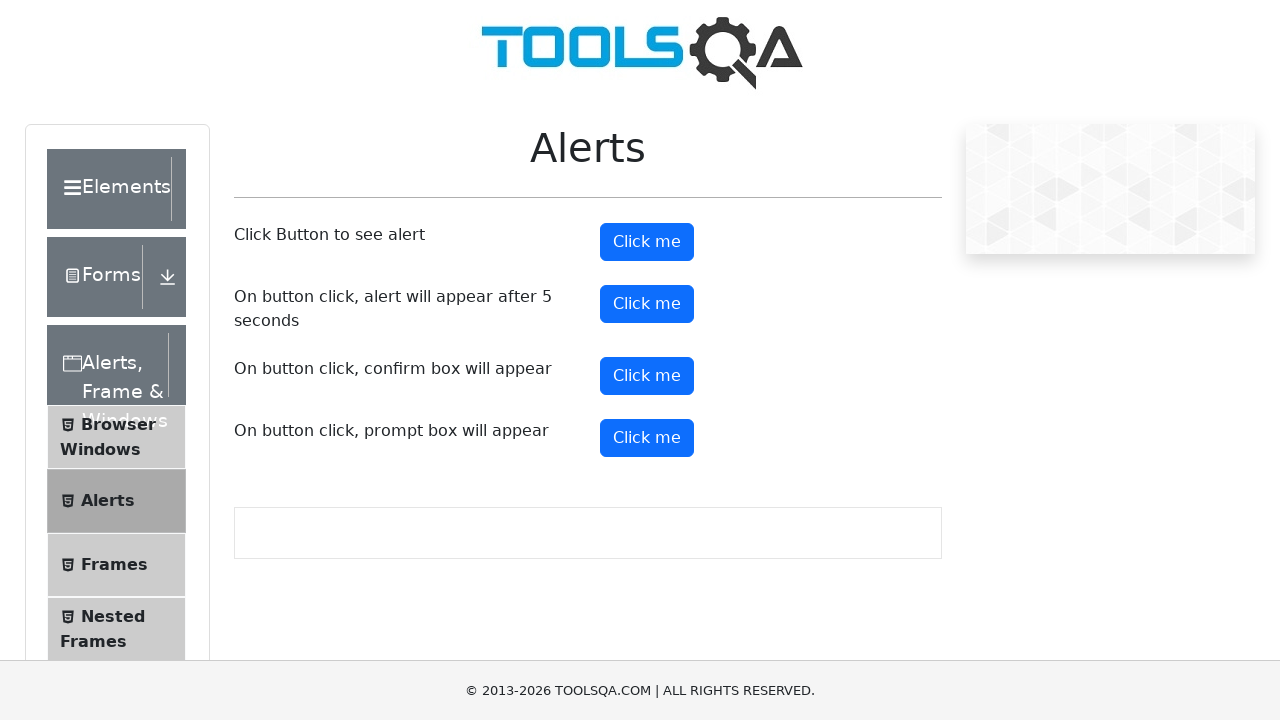

Scrolled confirm button into view
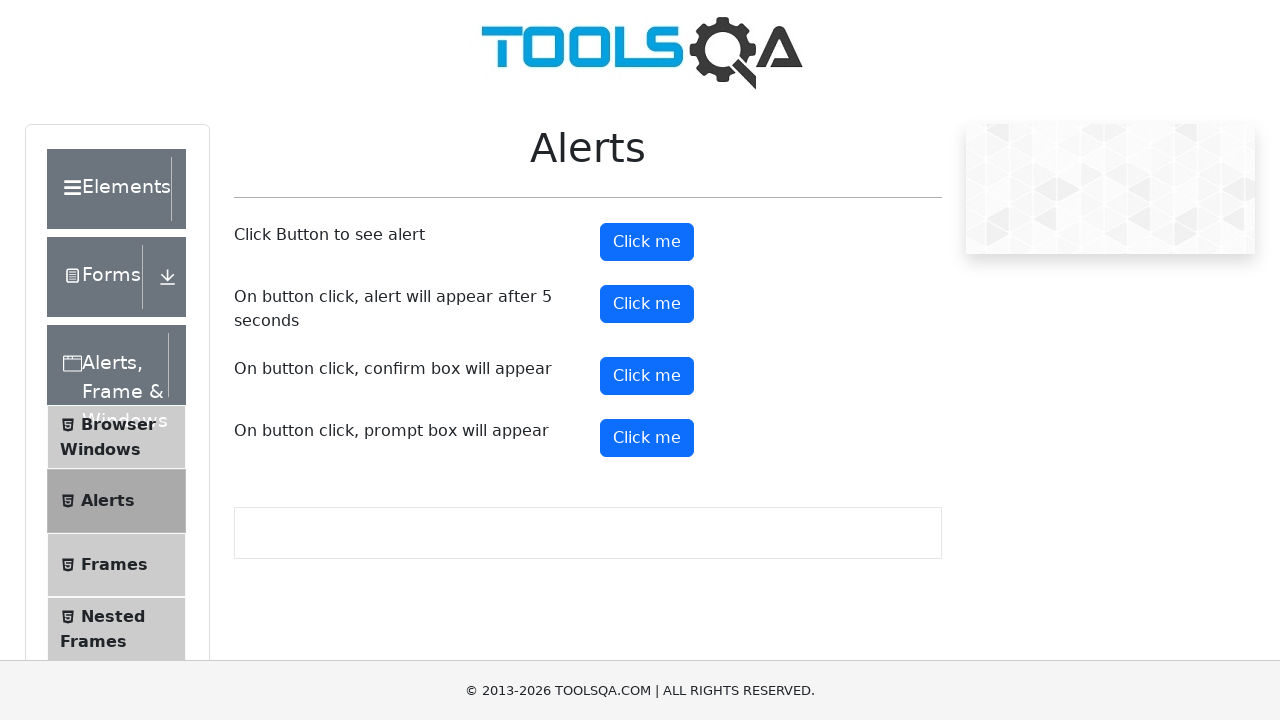

Clicked confirm button and accepted the JavaScript alert at (647, 376) on button#confirmButton
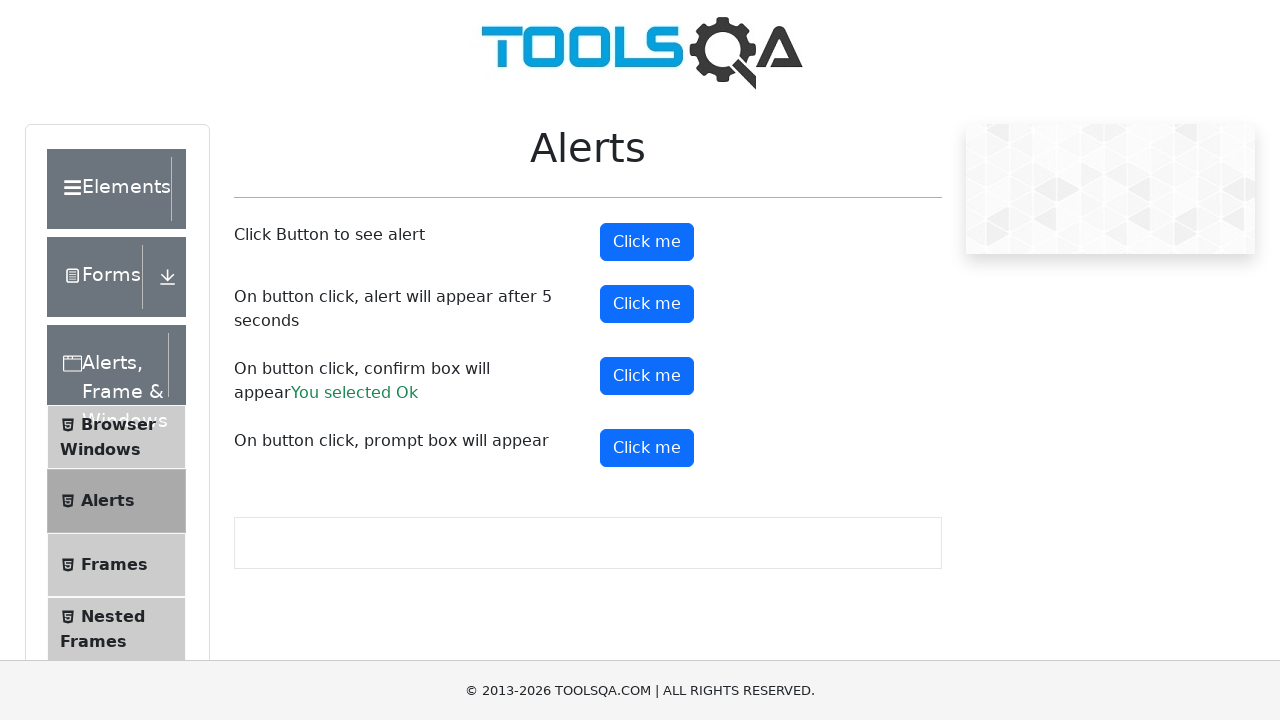

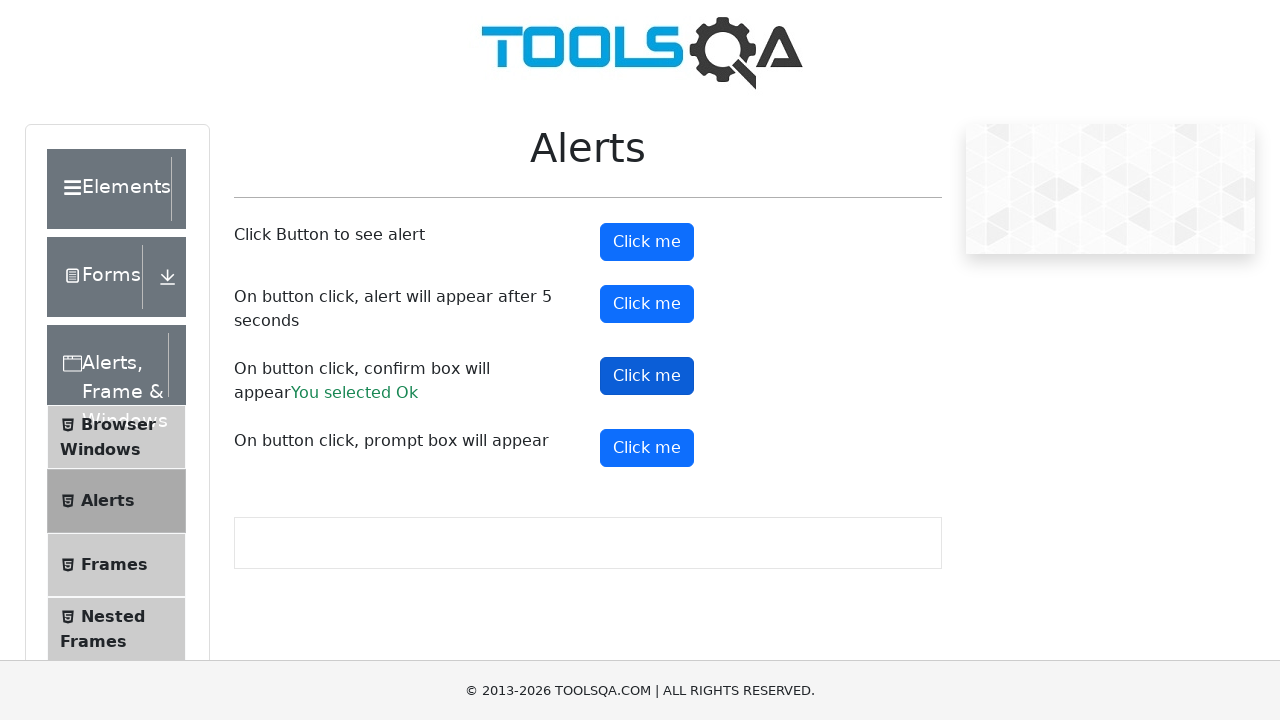